Tests multi-select dropdown functionality by selecting multiple options using different methods (visible text, value, index) and then deselecting them

Starting URL: https://demoqa.com/select-menu

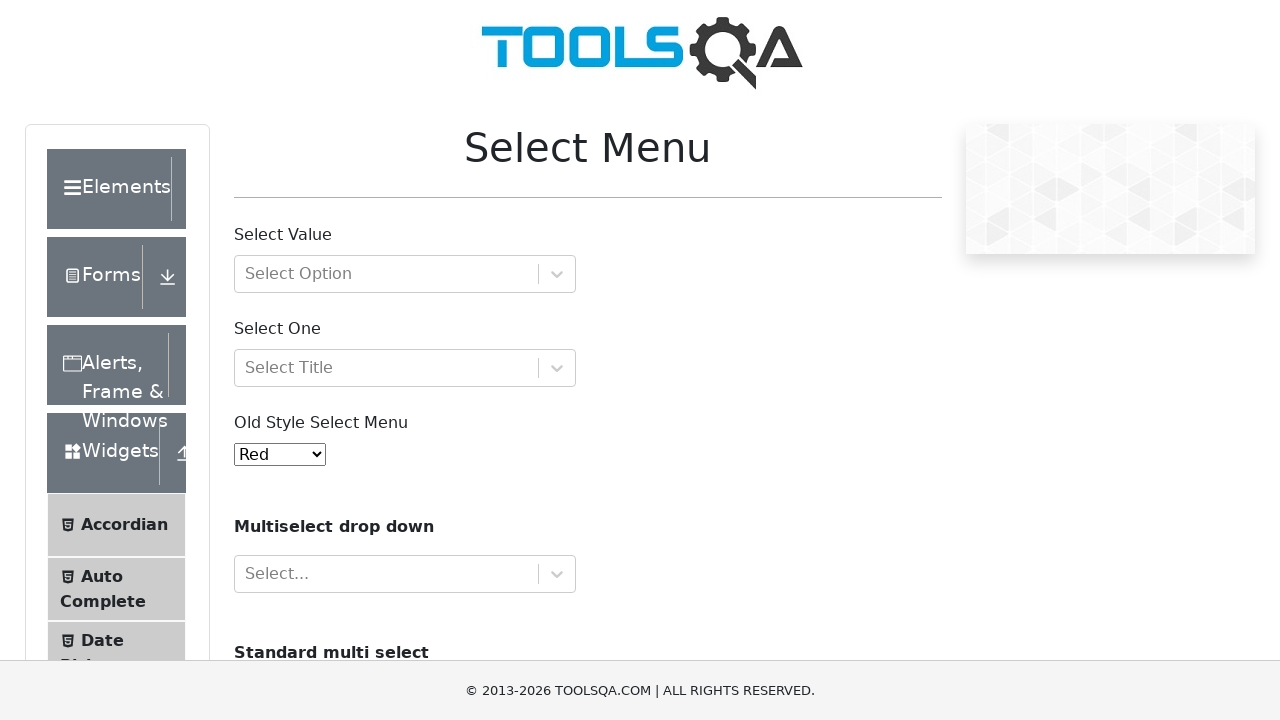

Located the multi-select dropdown element for cars
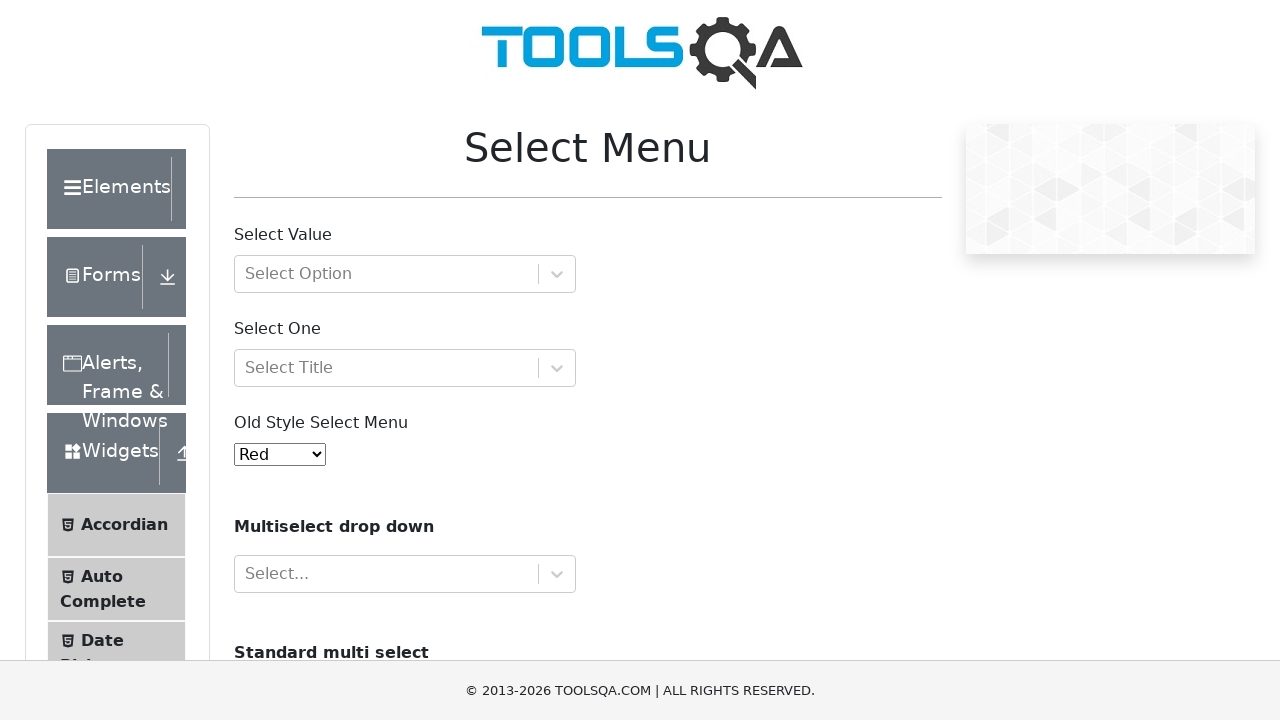

Selected 'Volvo' by visible text on select[name='cars']
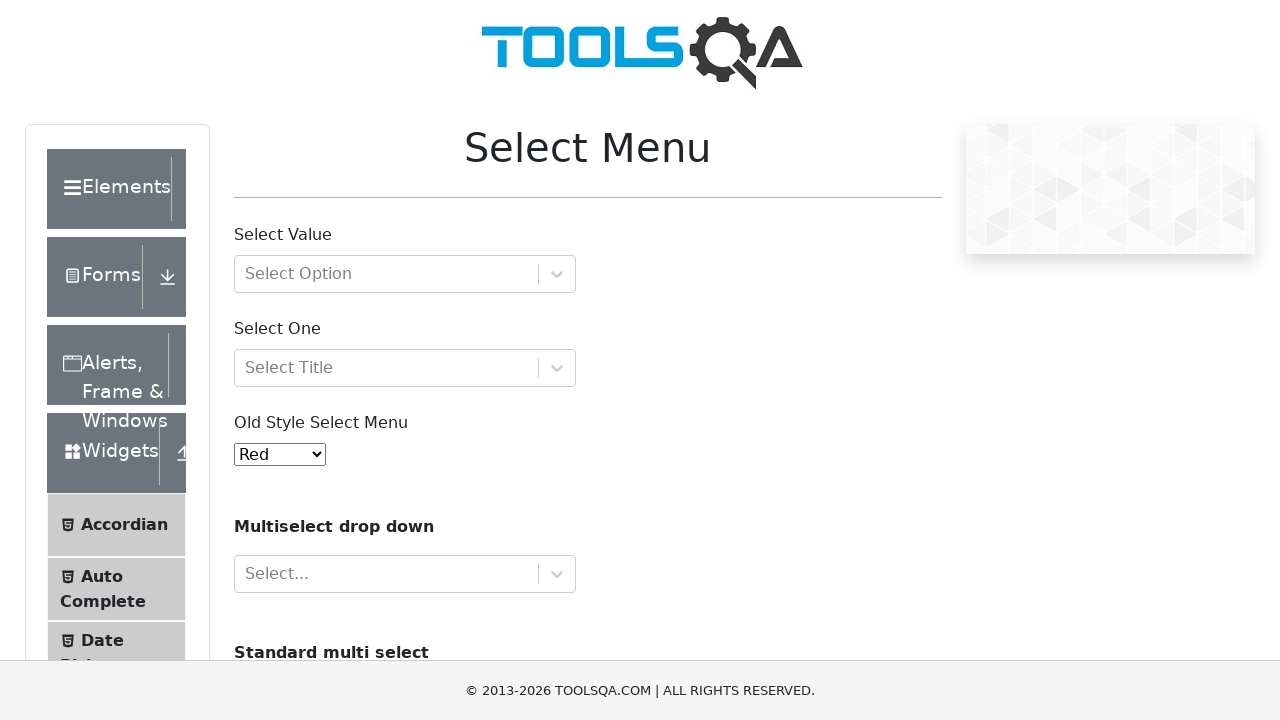

Selected 'saab' by value on select[name='cars']
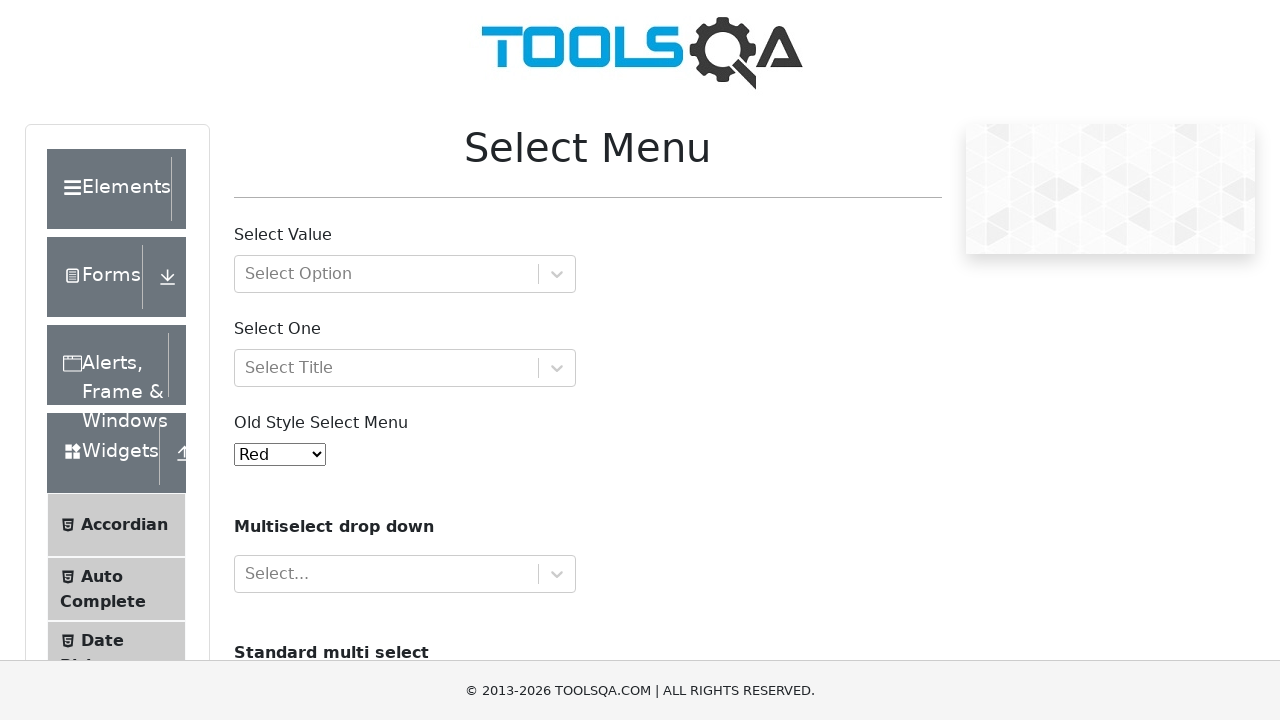

Selected option at index 2 (Opel) on select[name='cars']
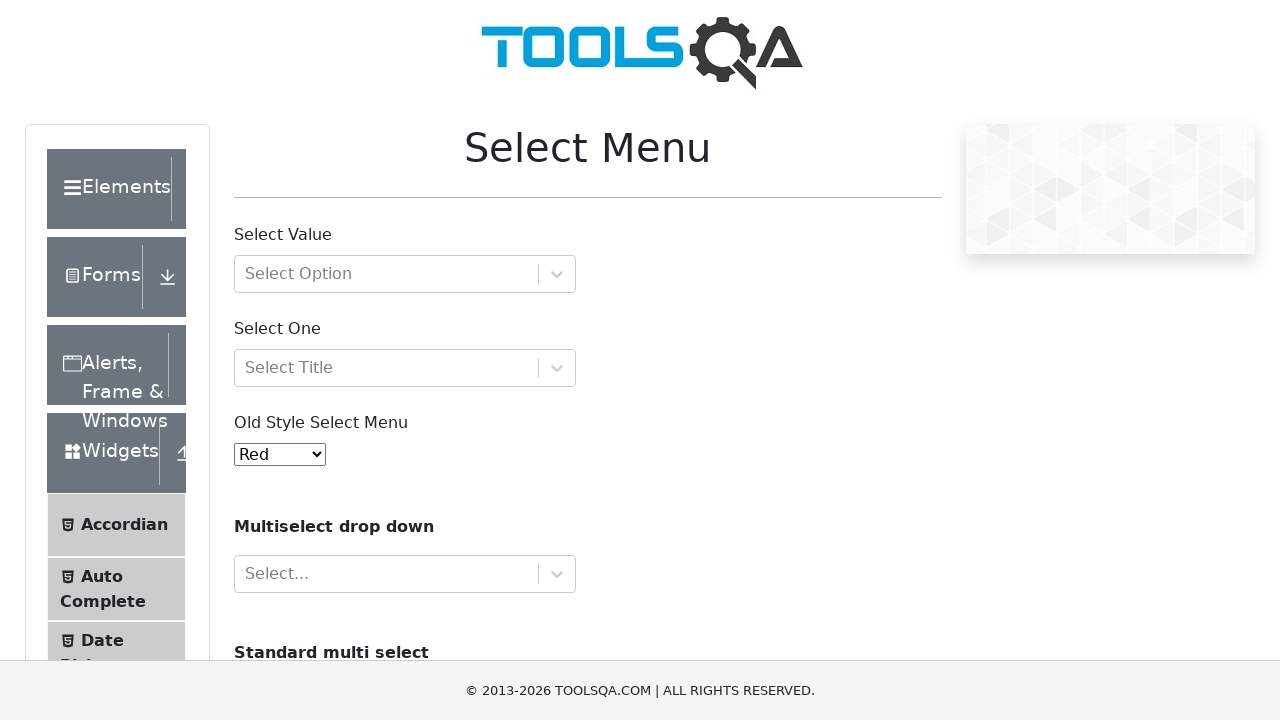

Selected option at index 3 (Audi) on select[name='cars']
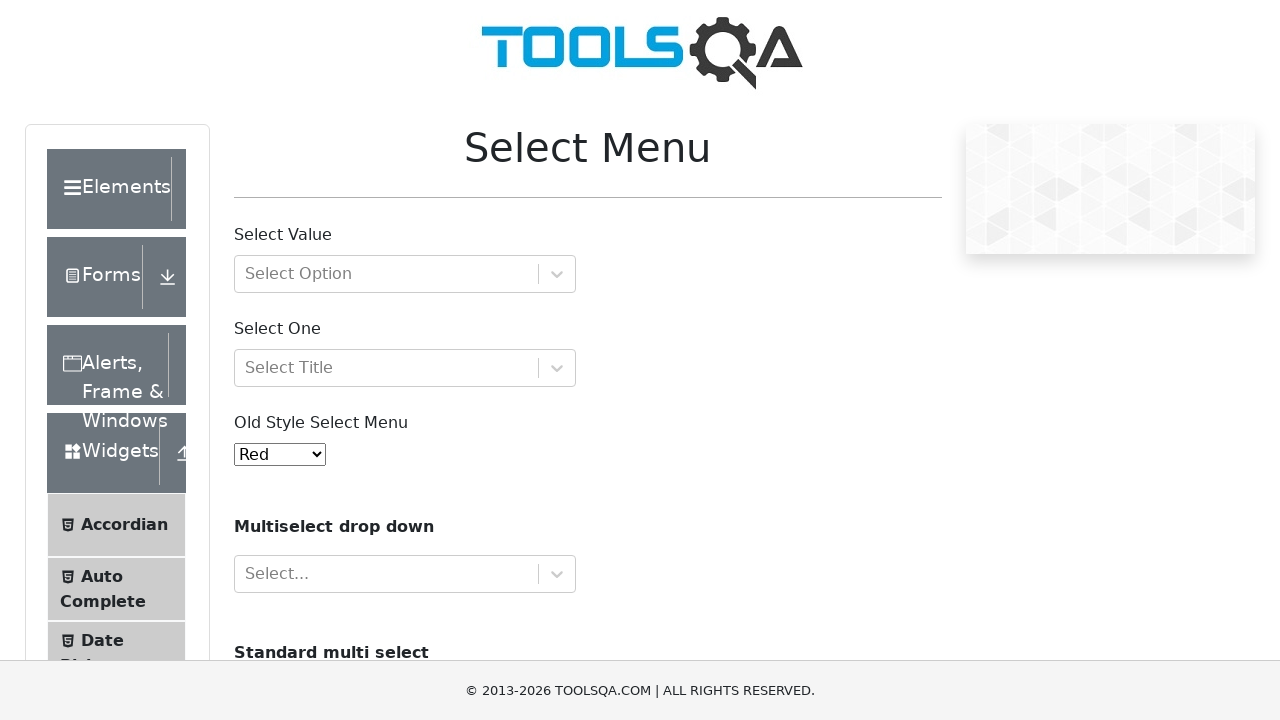

Cleared all selections from multi-select dropdown on select[name='cars']
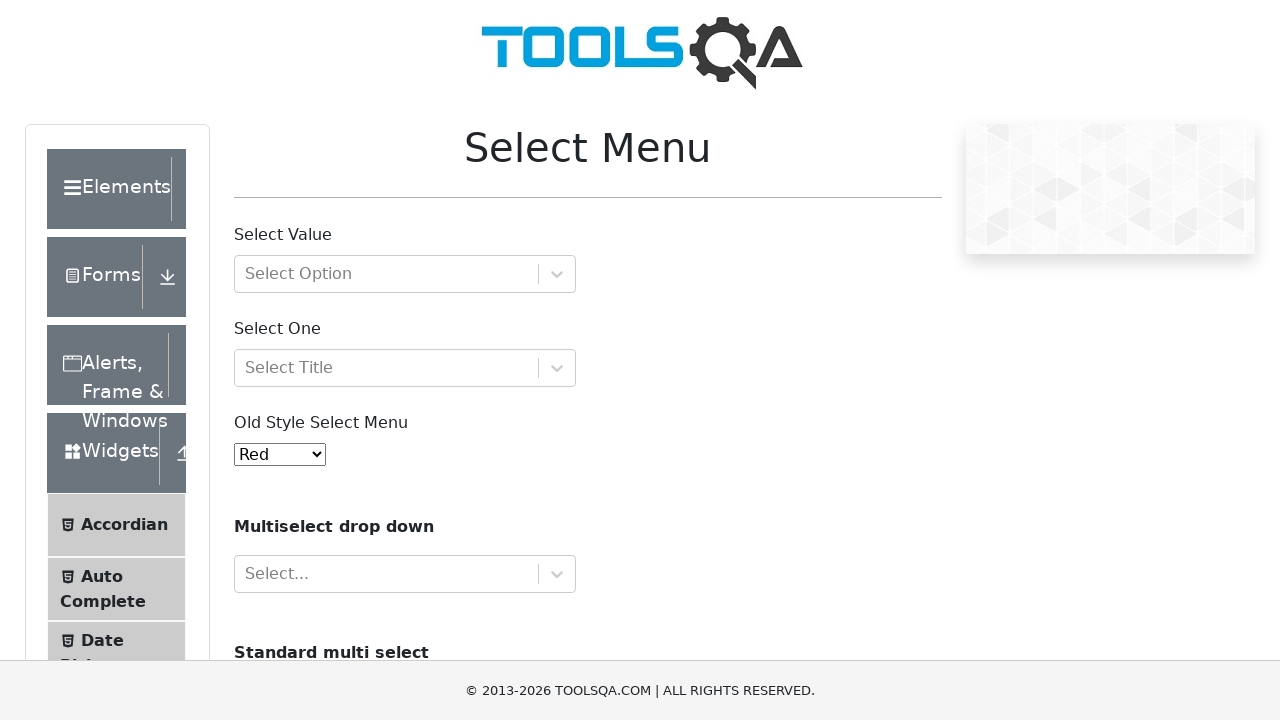

Re-selected 'Volvo' to demonstrate deselection capability on select[name='cars']
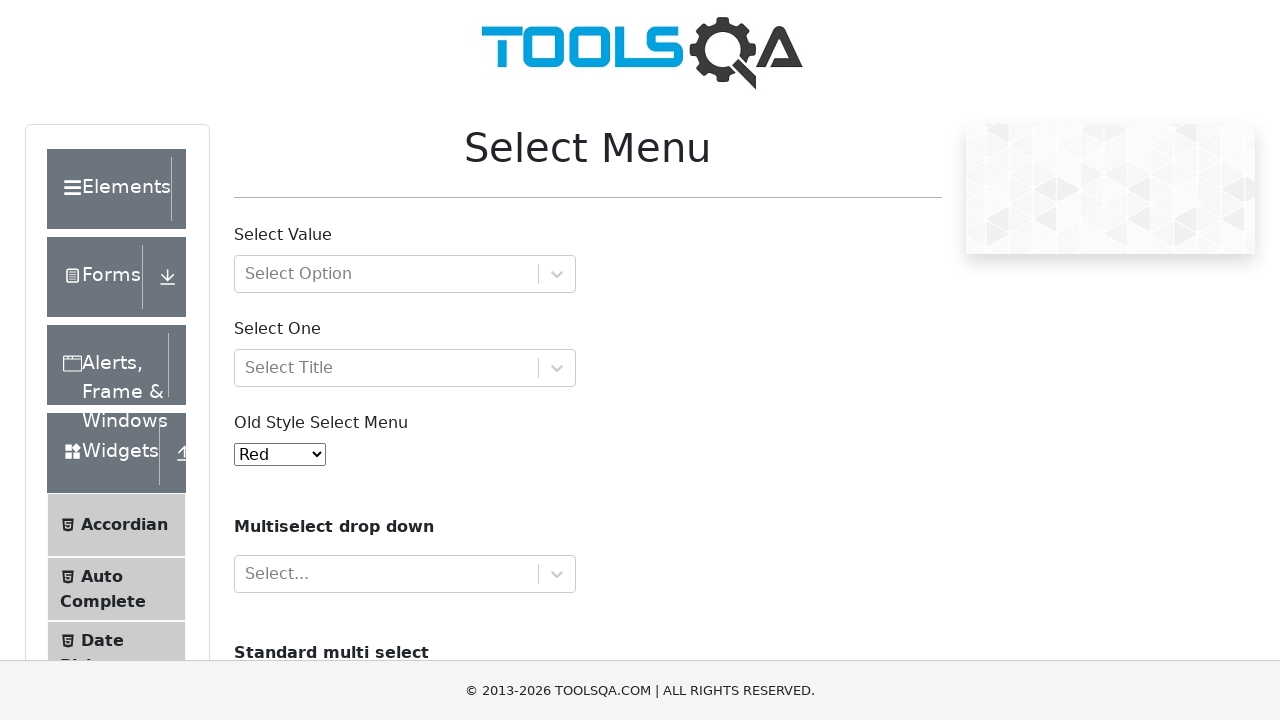

Pressed Control key to enable multi-select mode
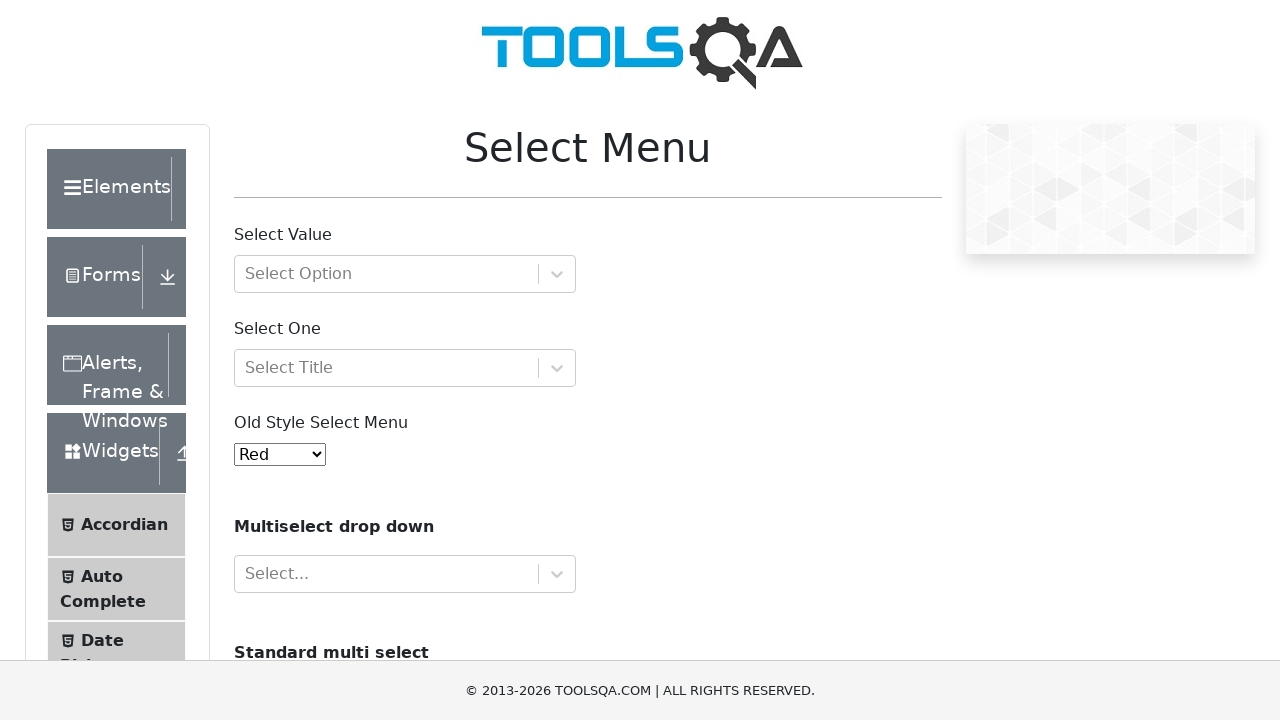

Clicked on multi-select dropdown while holding Control at (258, 360) on select[name='cars']
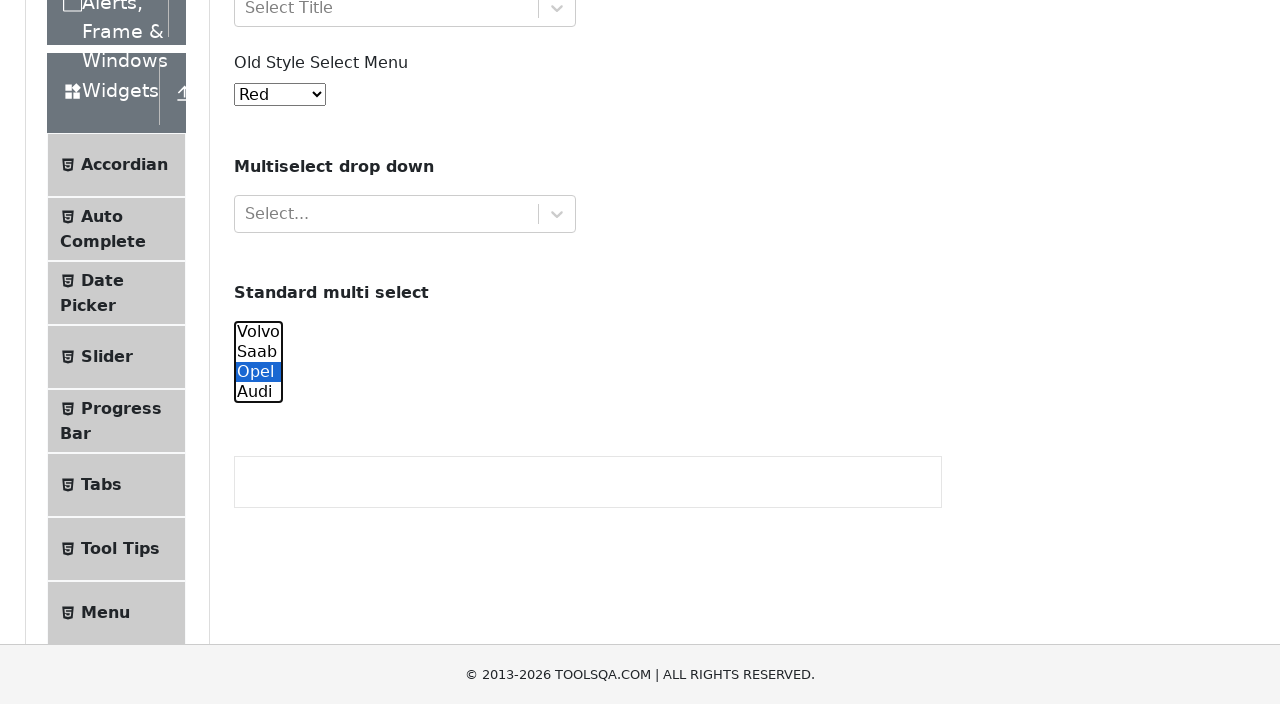

Released Control key
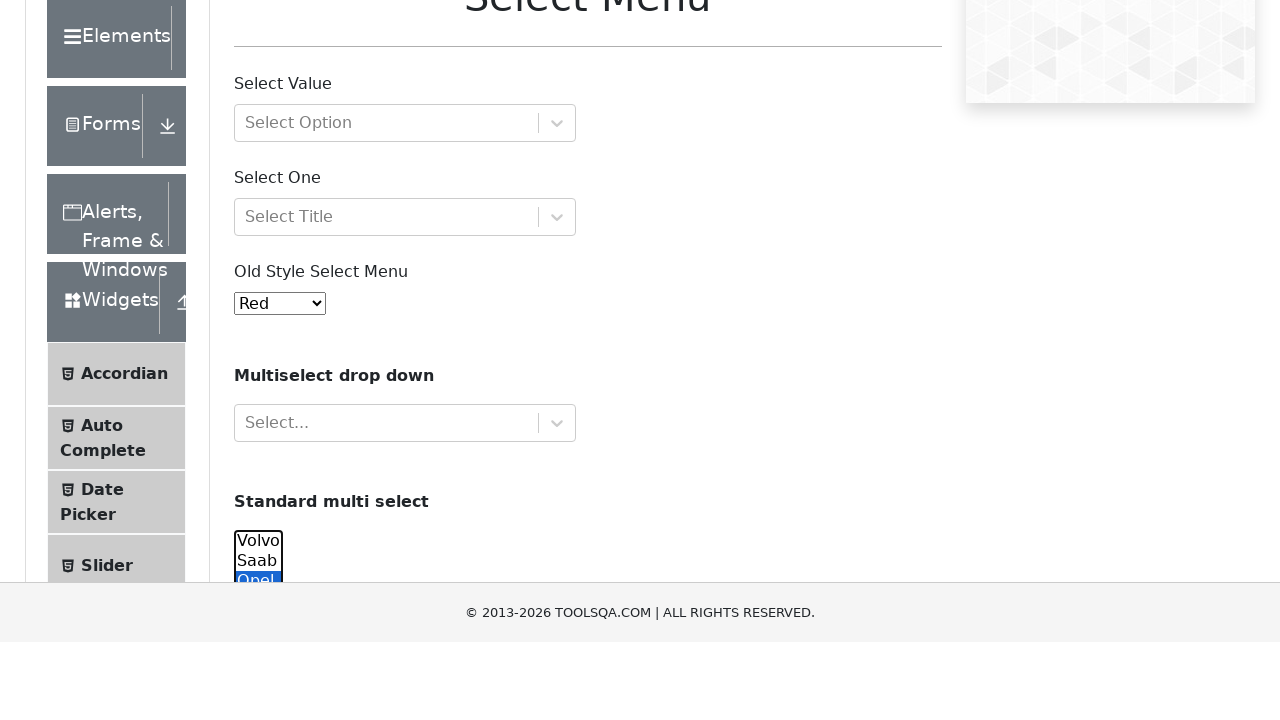

Selected multiple options at once: volvo, saab, opel, audi on select[name='cars']
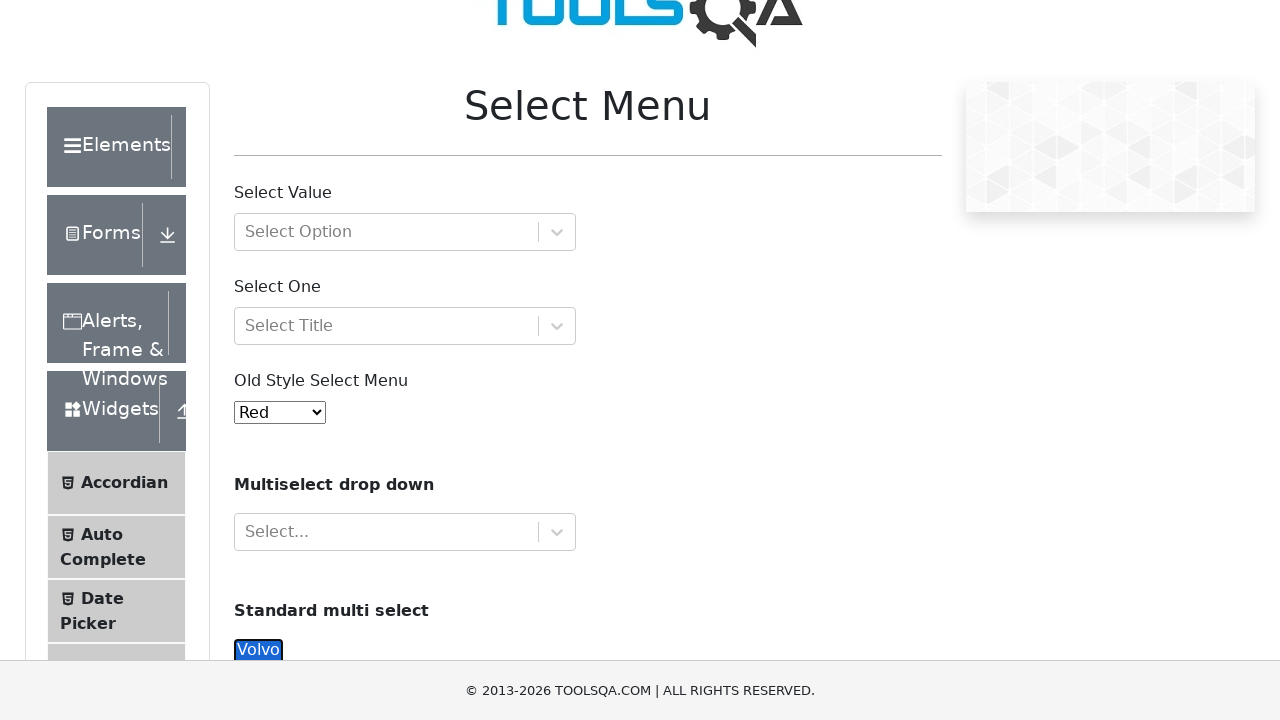

Deselected all options by clearing selection on select[name='cars']
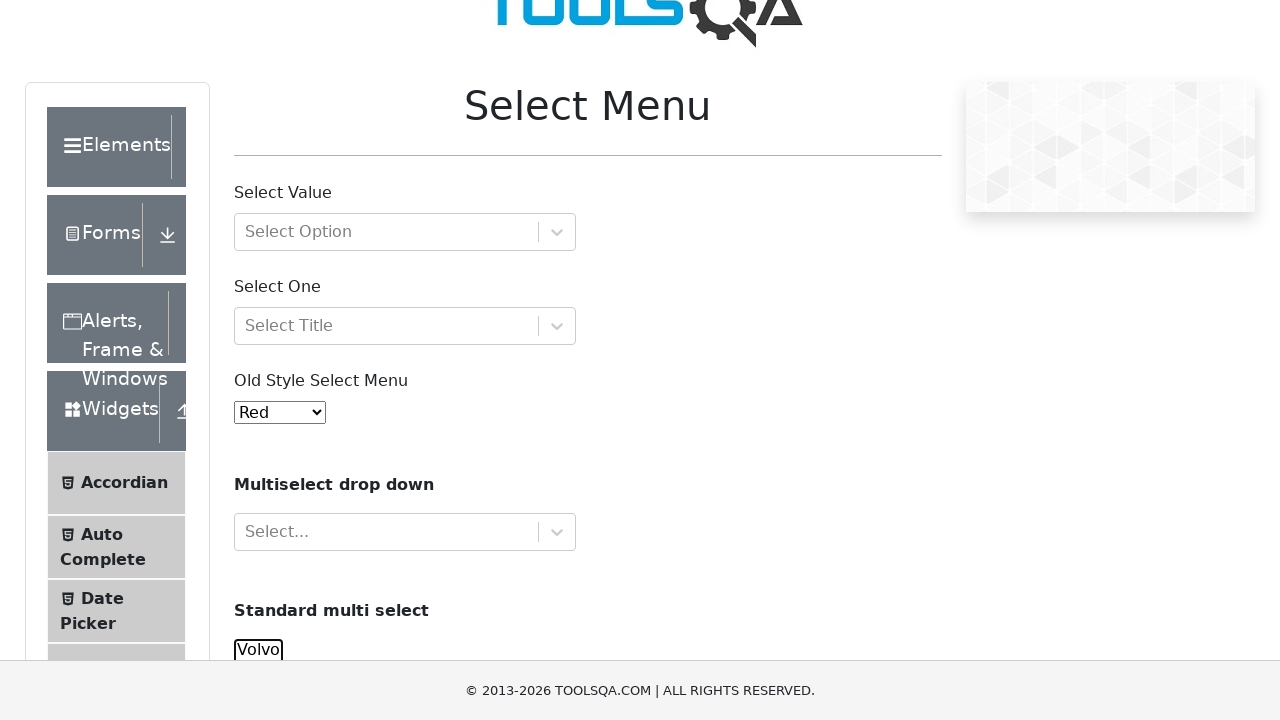

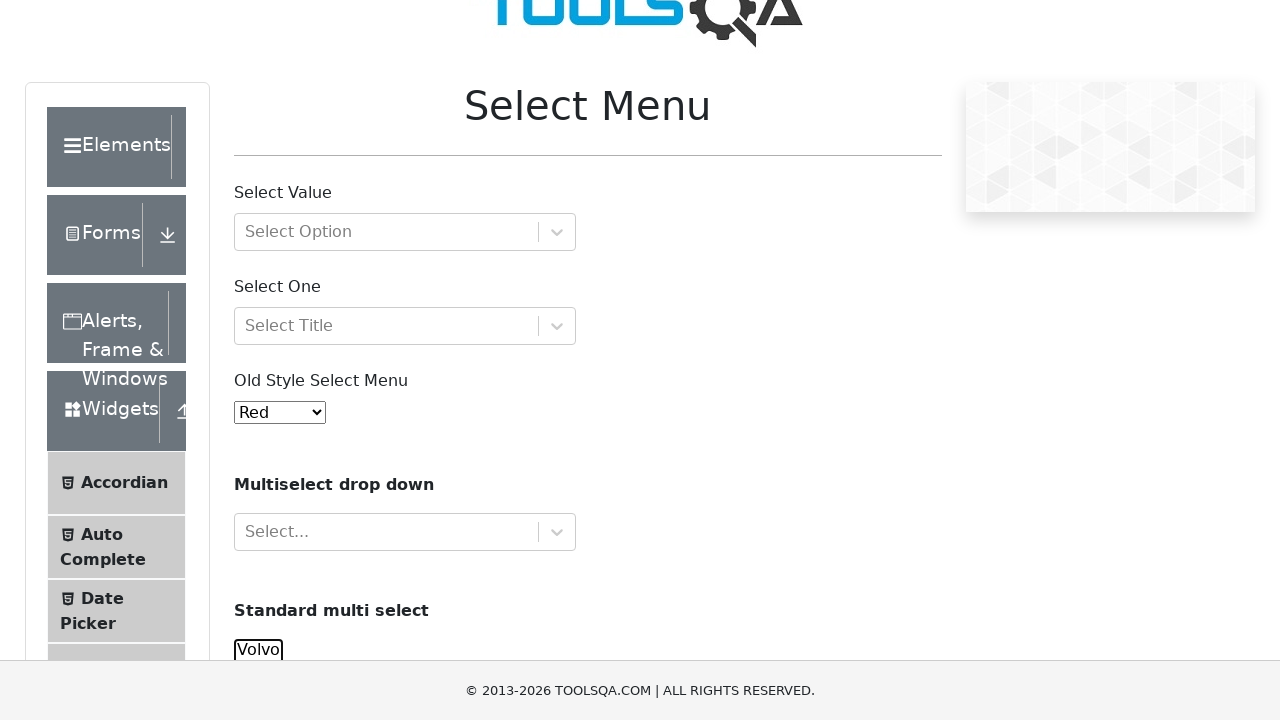